Tests JavaScript event handling by triggering various mouse and keyboard events on buttons (click, double-click, context-click, focus, key events, mouse hover, mouse leave, mouse down) and verifies all events were triggered successfully.

Starting URL: https://testpages.herokuapp.com/styled/events/javascript-events.html

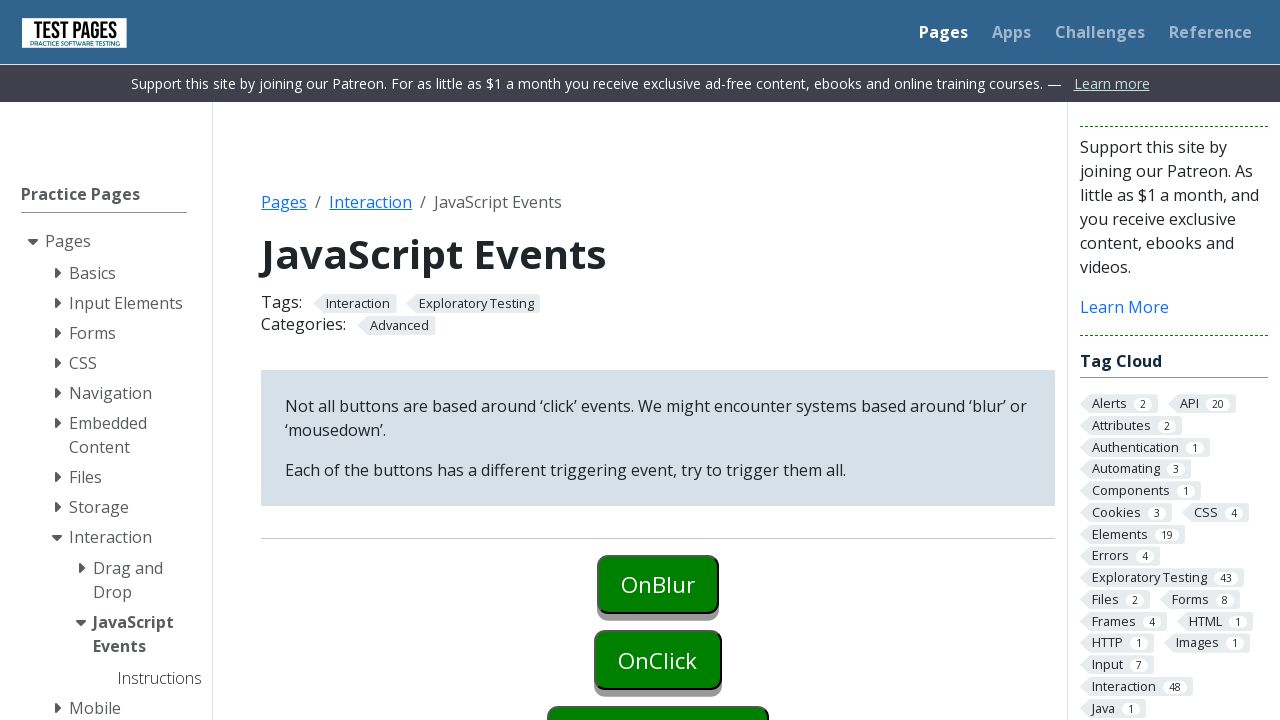

Clicked onblur button to trigger blur event at (658, 584) on #onblur
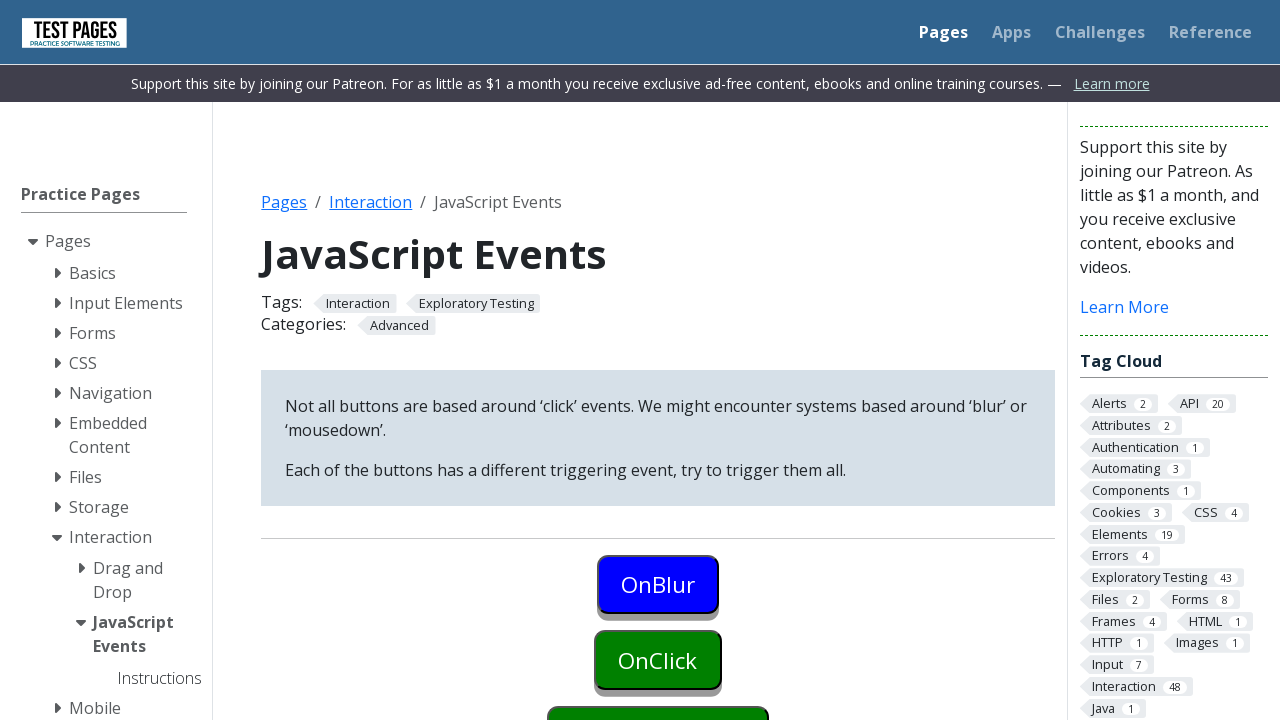

Clicked onclick button first time at (658, 660) on #onclick
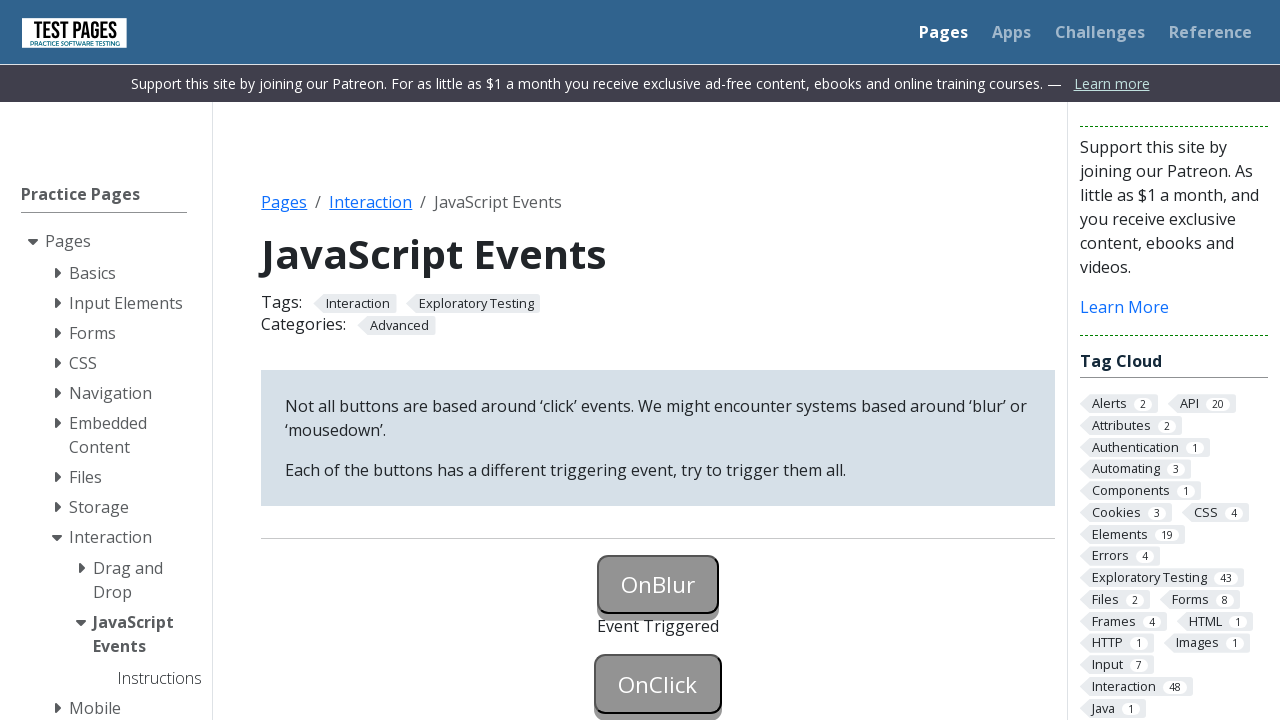

Clicked onclick button second time at (658, 684) on #onclick
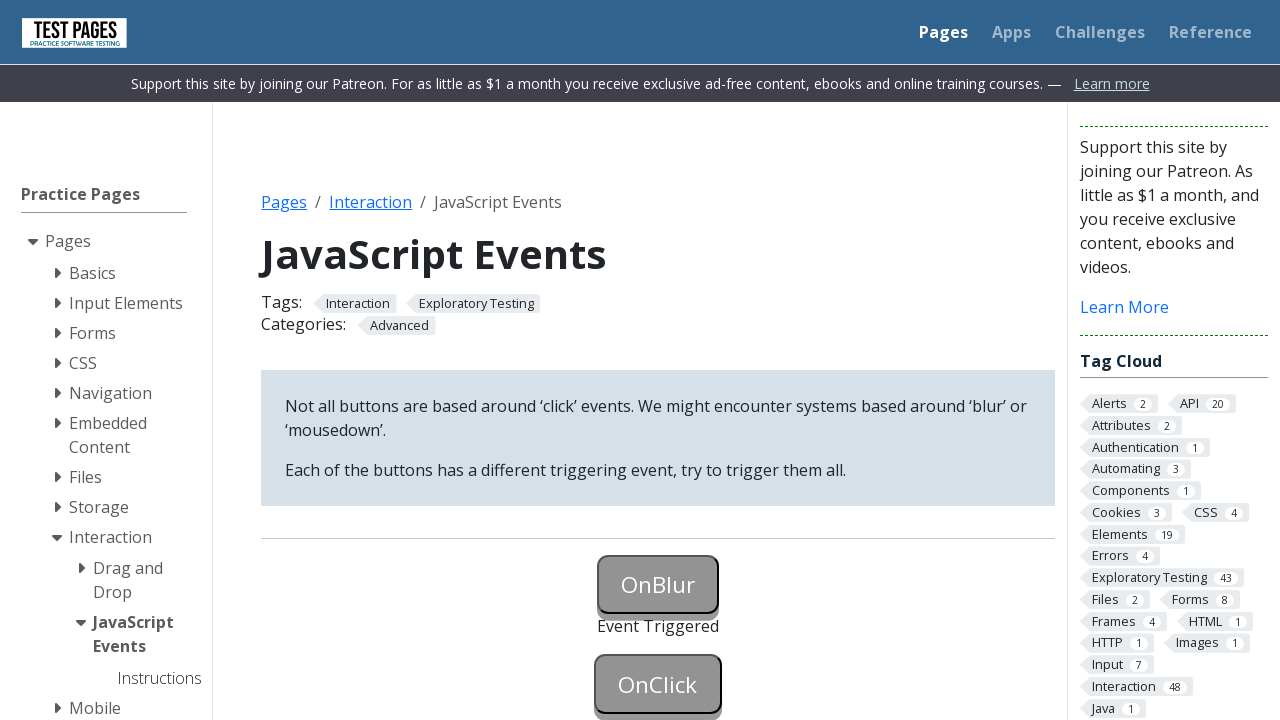

Located all event button elements
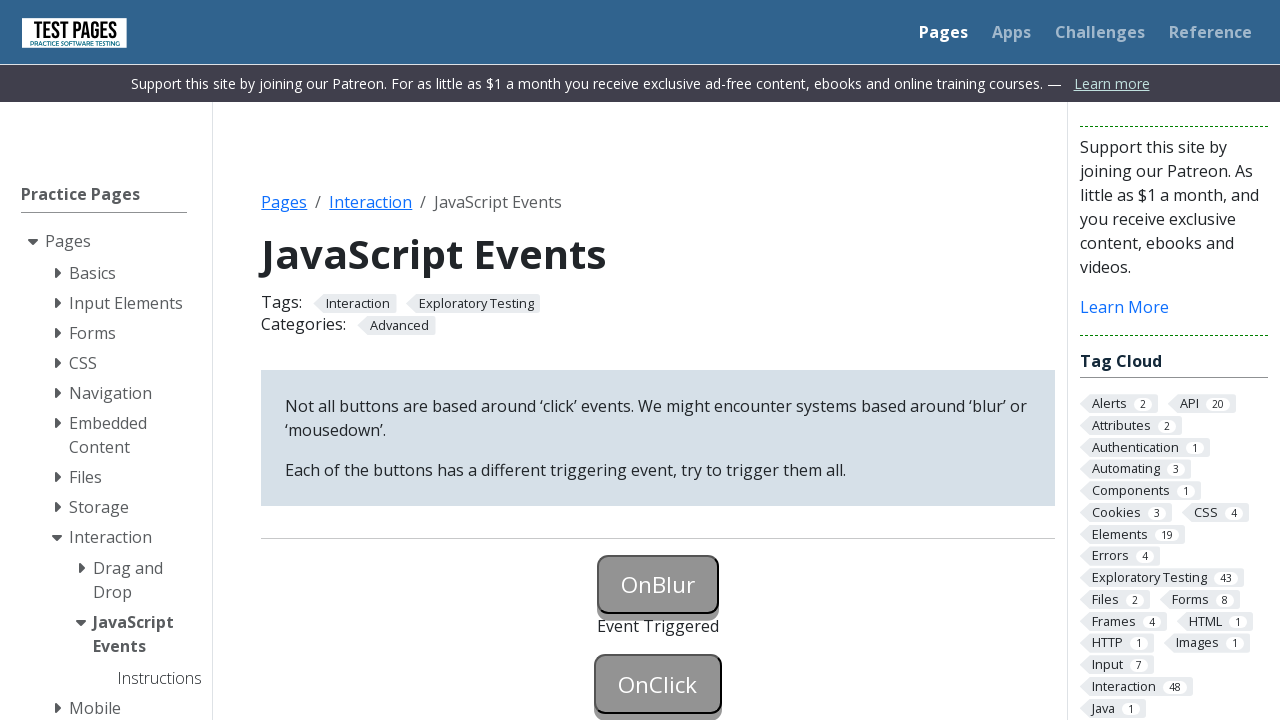

Right-clicked oncontextmenu button to trigger context menu event at (658, 360) on #oncontextmenu
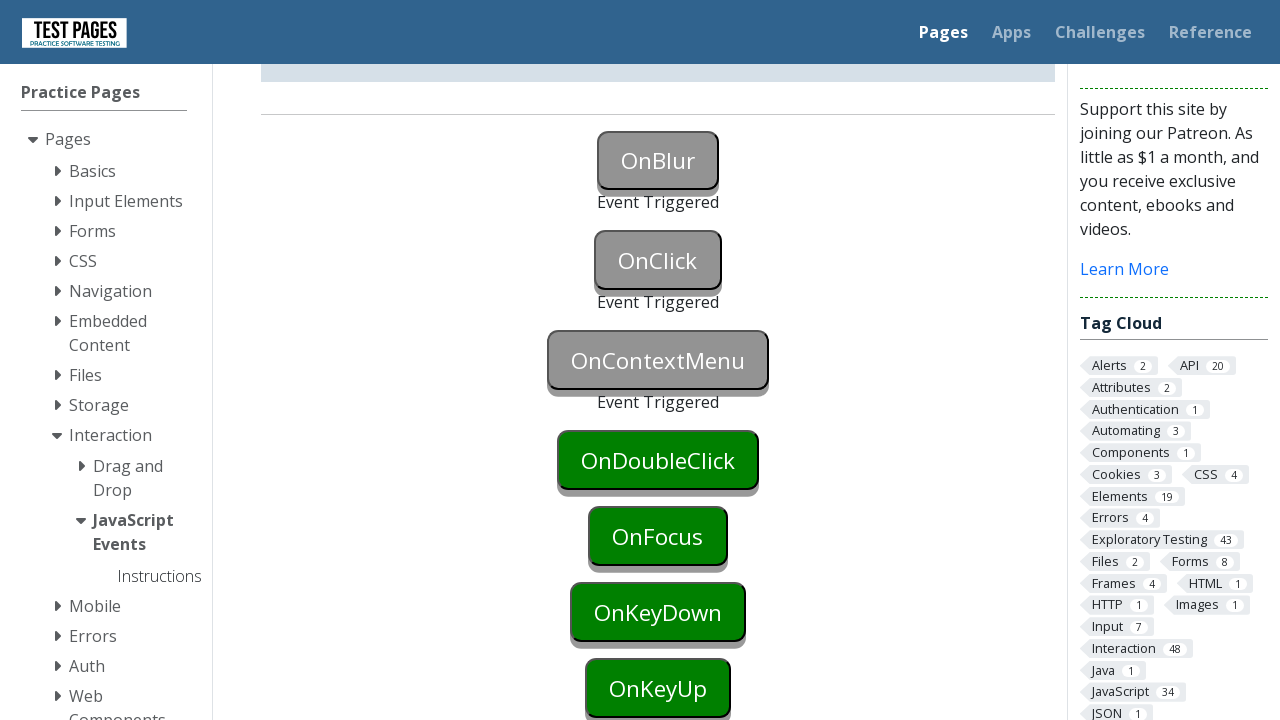

Double-clicked ondoubleclick button to trigger double-click event at (658, 460) on #ondoubleclick
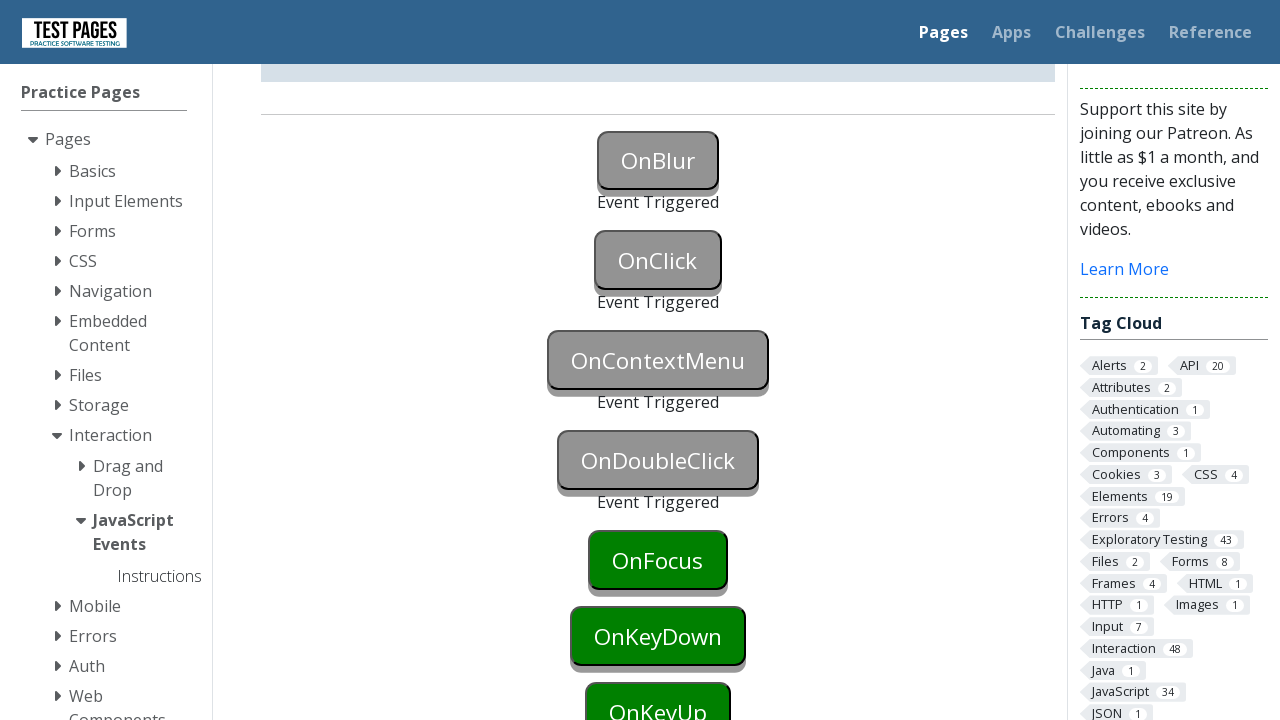

Clicked onfocus button to trigger focus event at (658, 560) on #onfocus
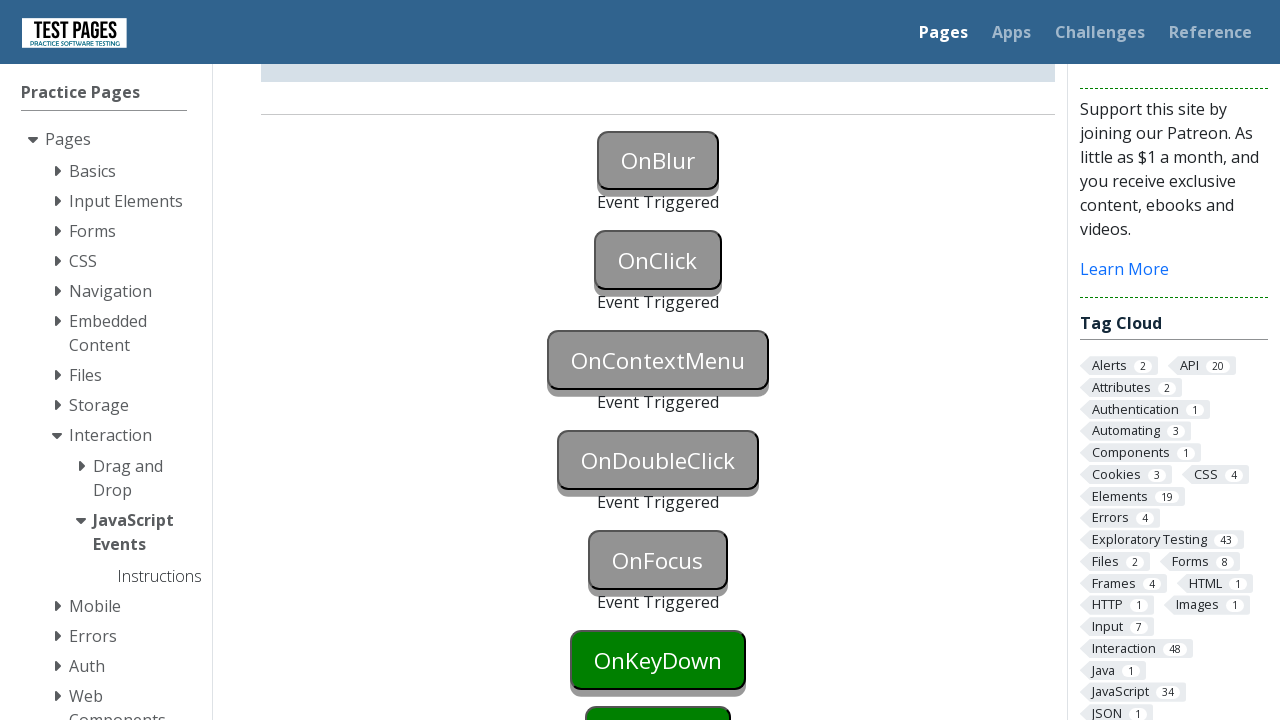

Clicked onkeydown button at (658, 660) on #onkeydown
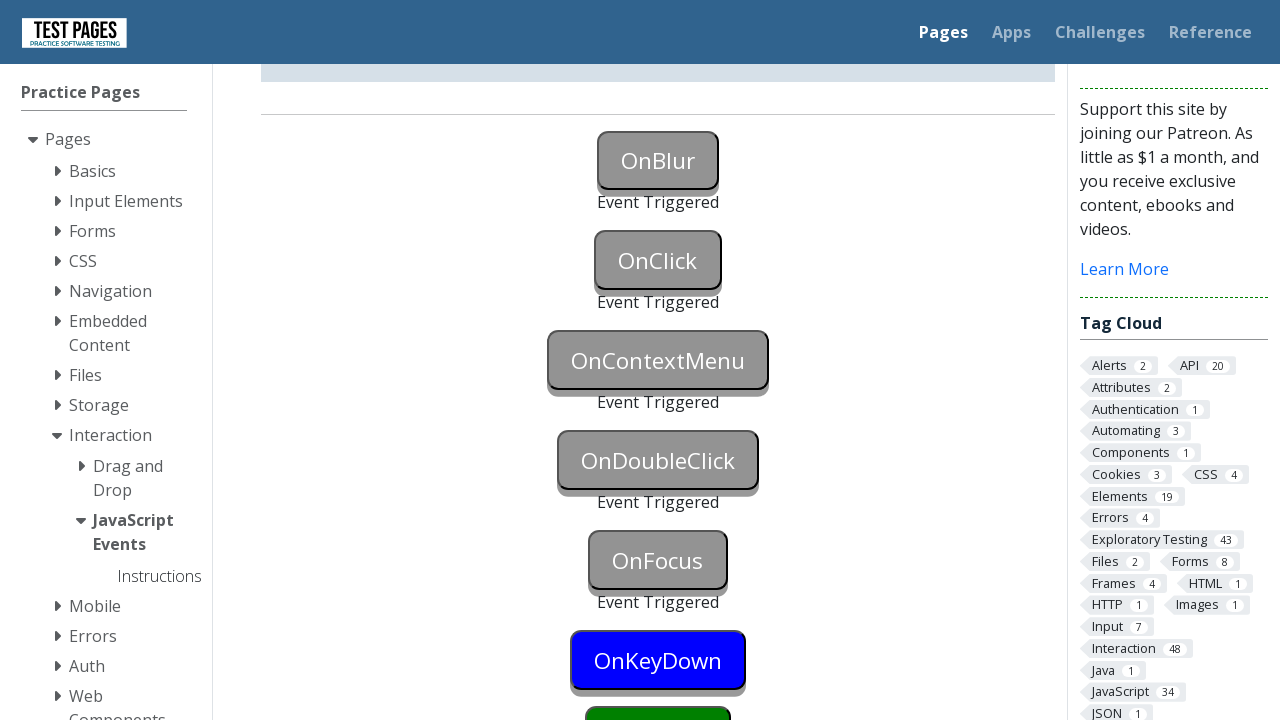

Pressed Enter key on onkeydown button to trigger keydown event on #onkeydown
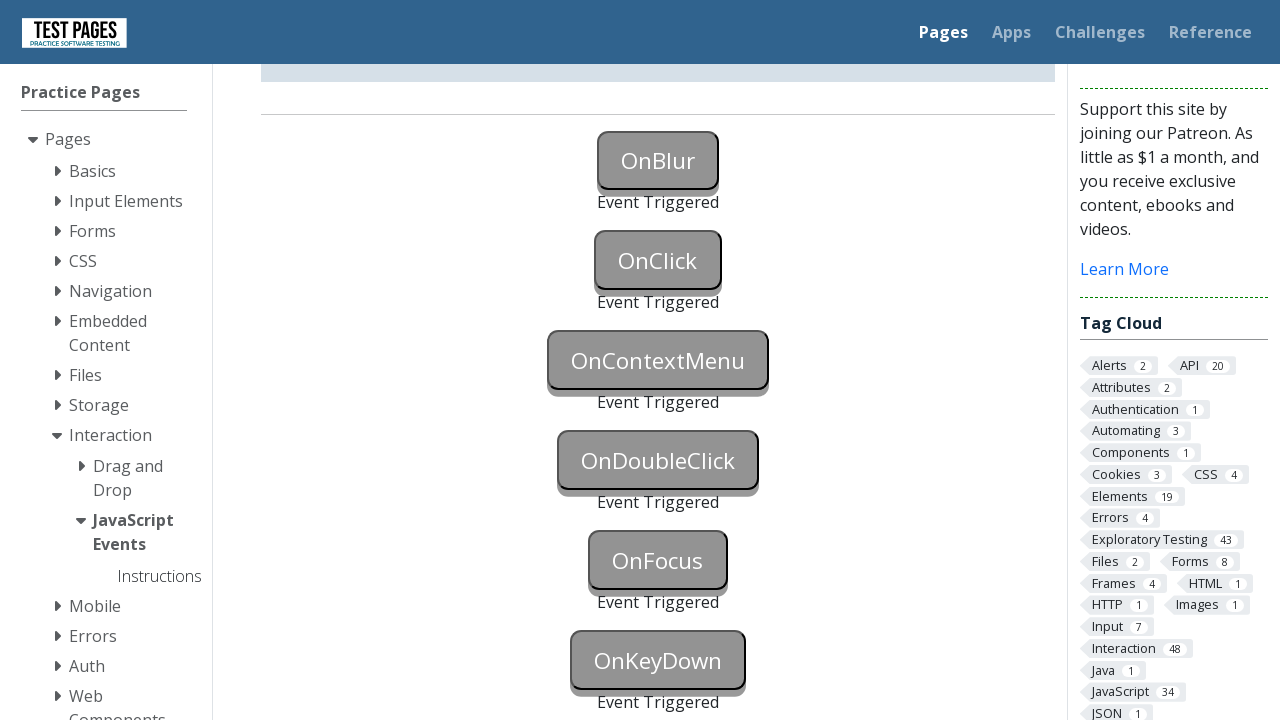

Clicked onkeyup button at (658, 360) on #onkeyup
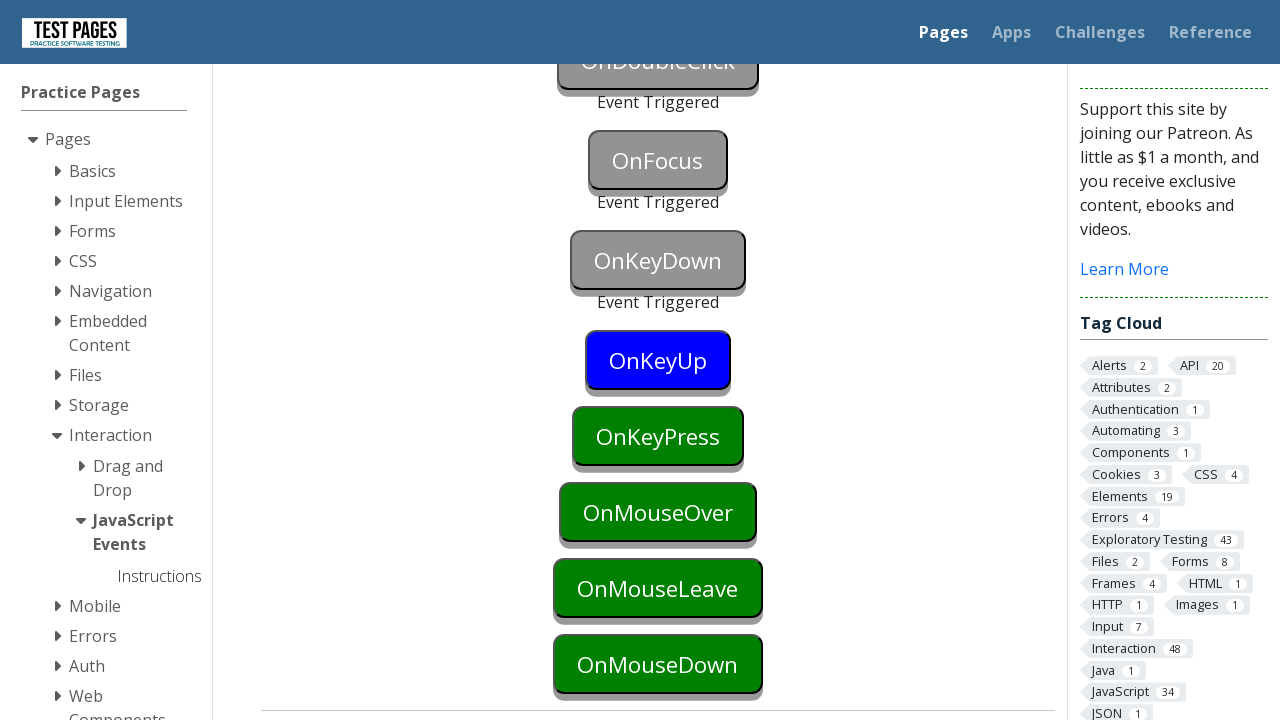

Pressed Enter key on onkeyup button to trigger keyup event on #onkeyup
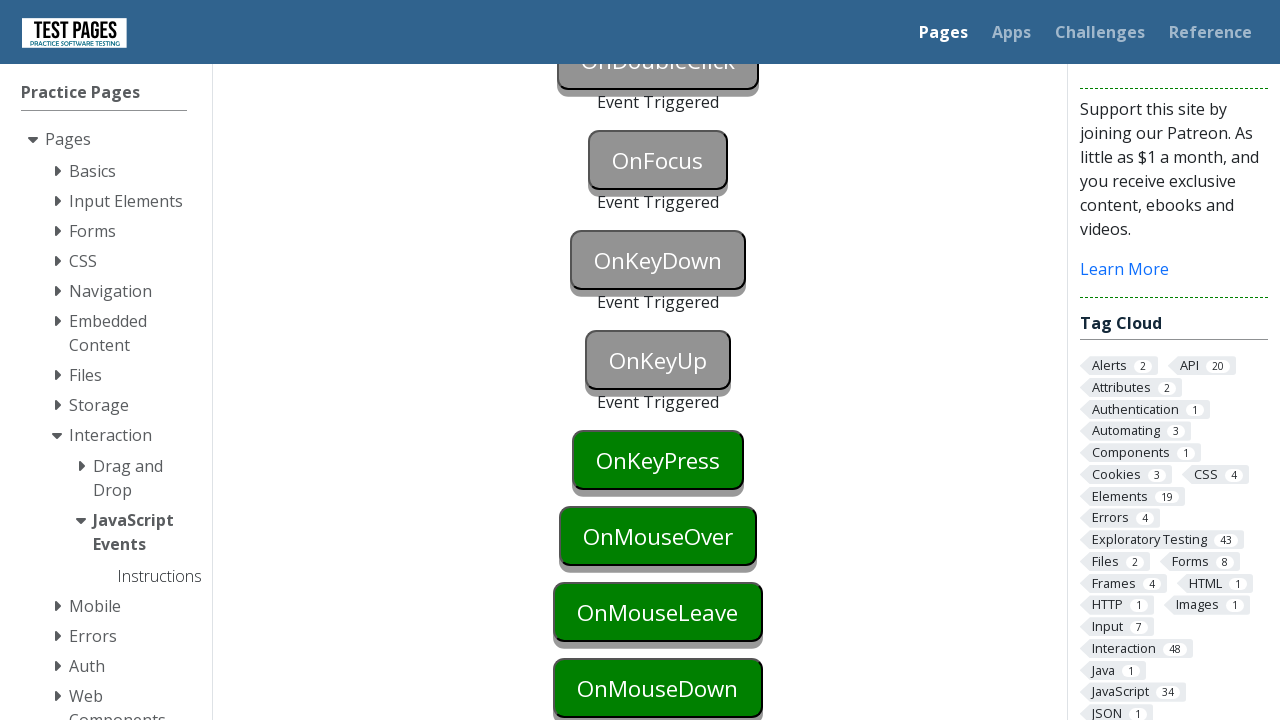

Clicked onkeypress button at (658, 460) on #onkeypress
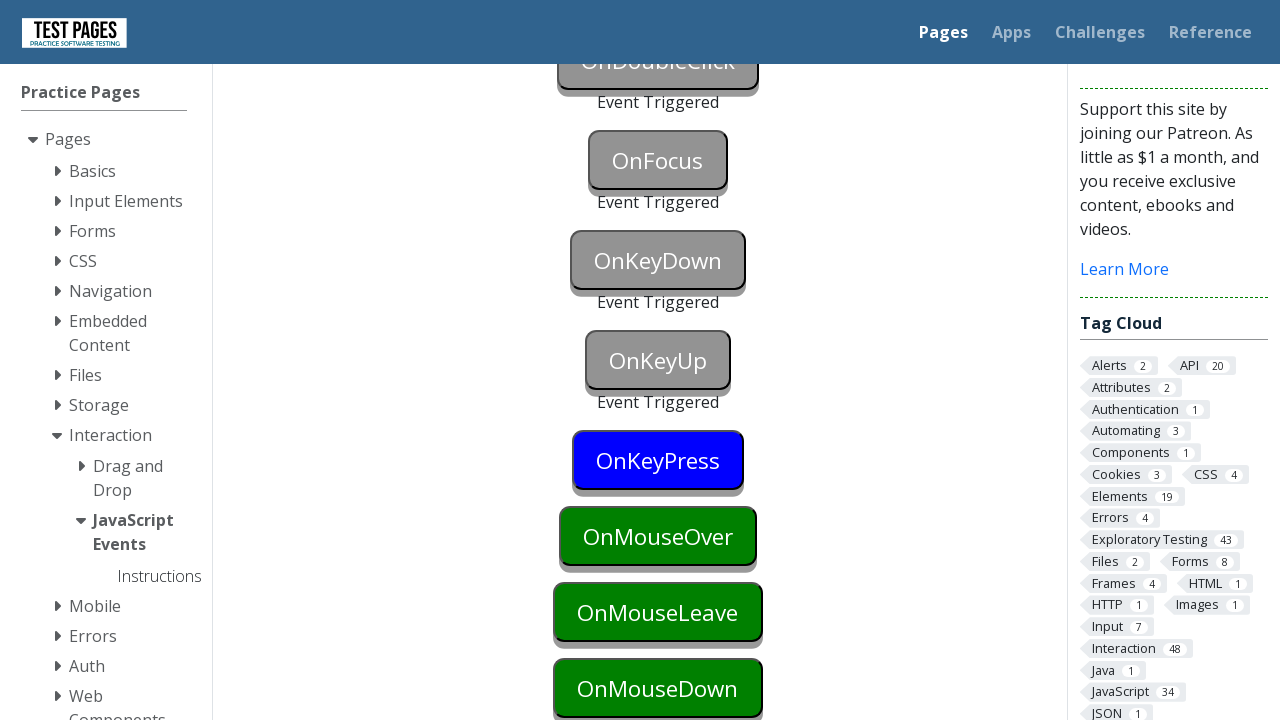

Pressed Enter key on onkeypress button to trigger keypress event on #onkeypress
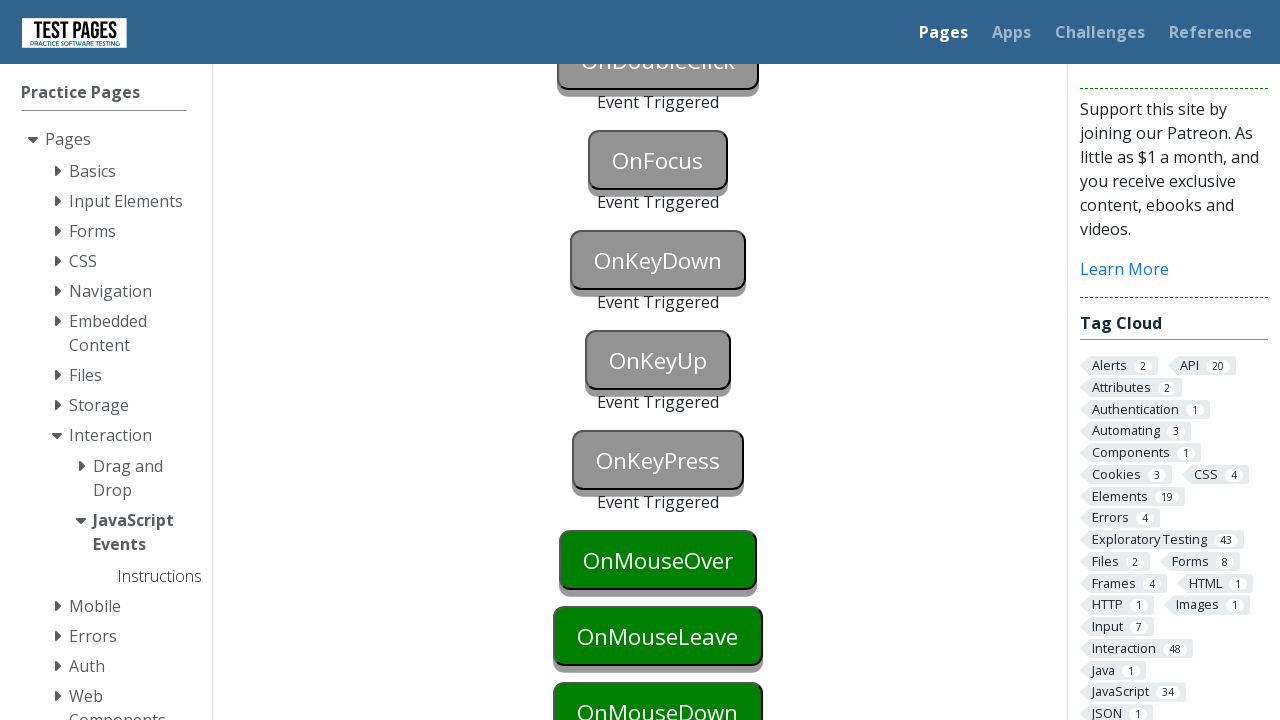

Hovered over onmouseover button to trigger mouseover event at (658, 560) on #onmouseover
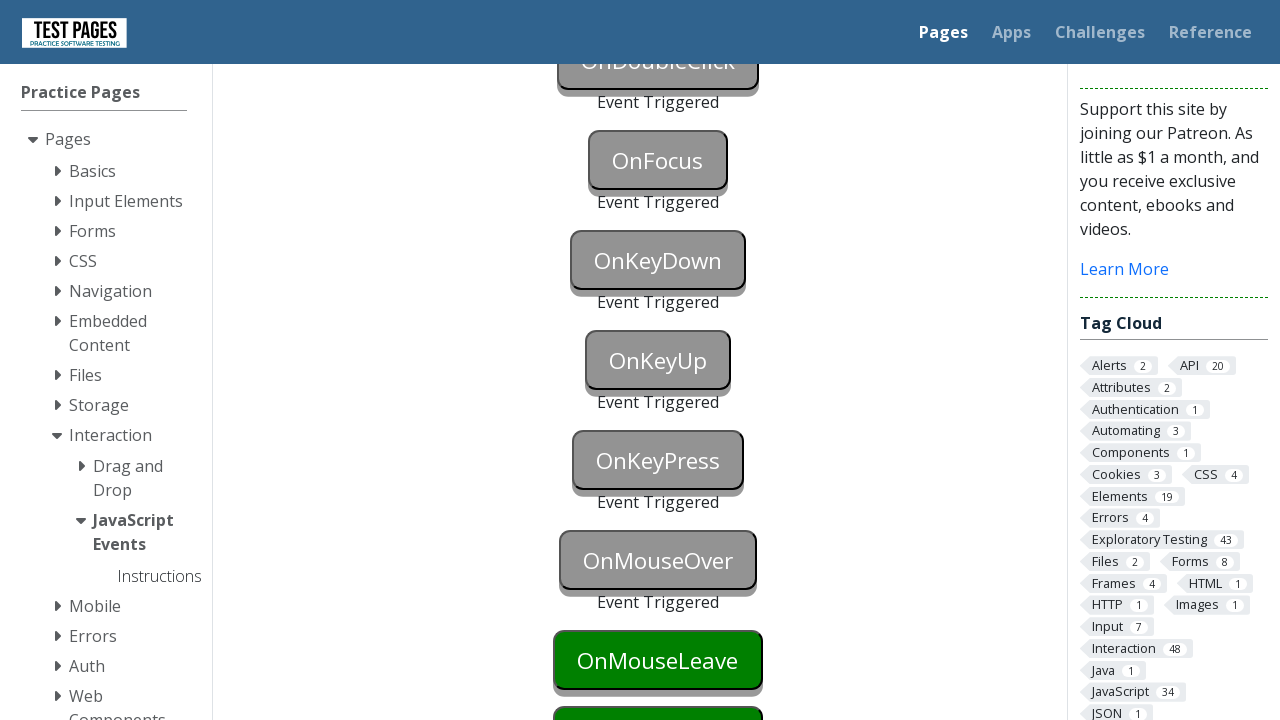

Hovered over onmouseleave button at (658, 660) on #onmouseleave
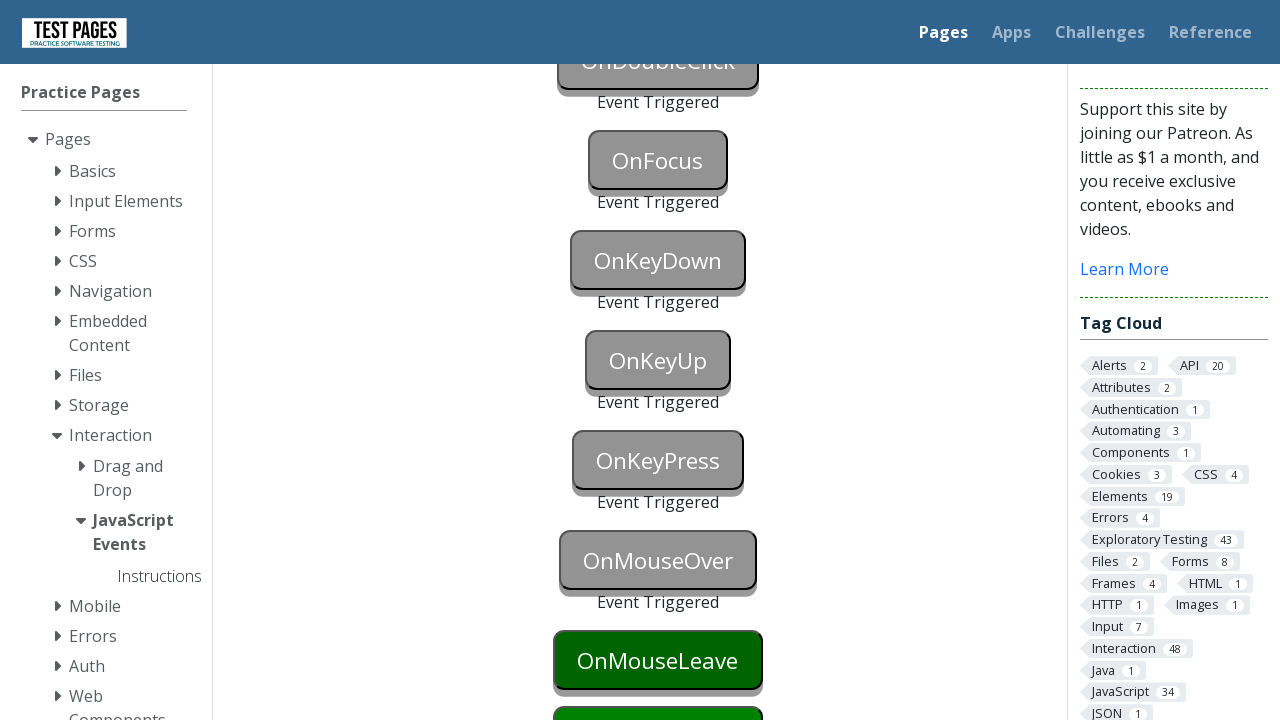

Moved mouse away from onmouseleave button to trigger mouseleave event at (0, 0)
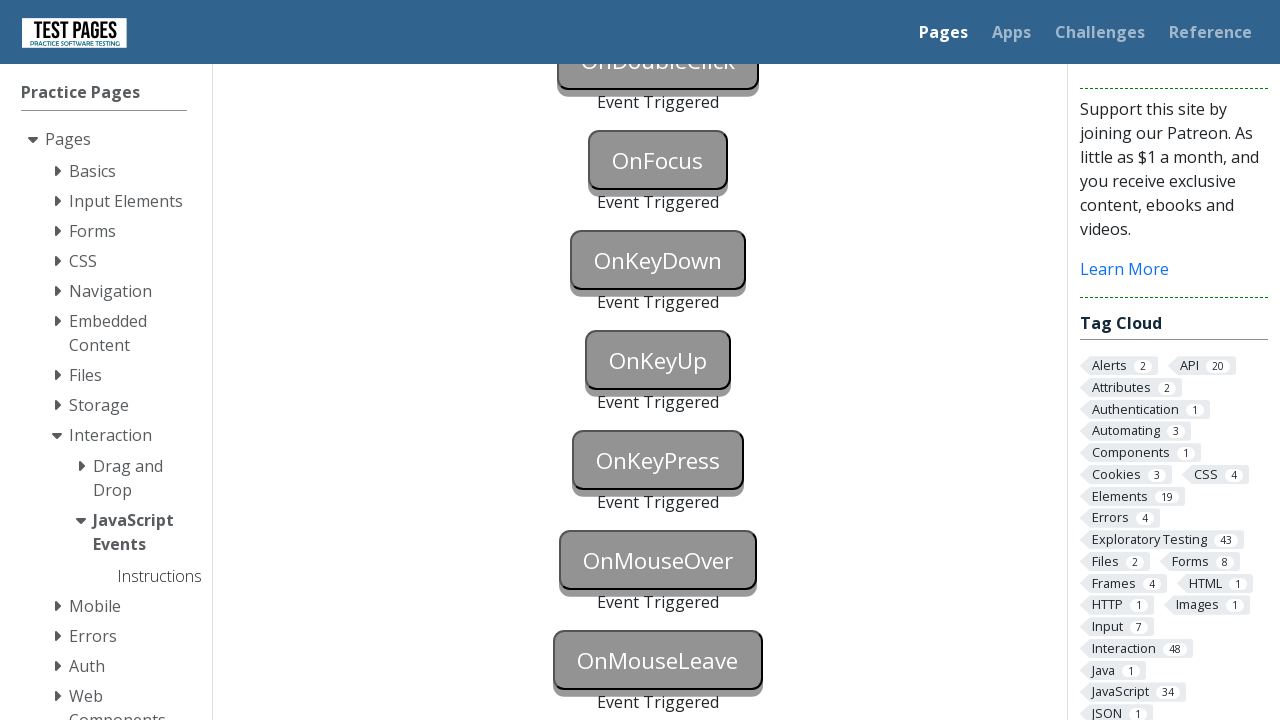

Clicked onmousedown button first time at (658, 360) on #onmousedown
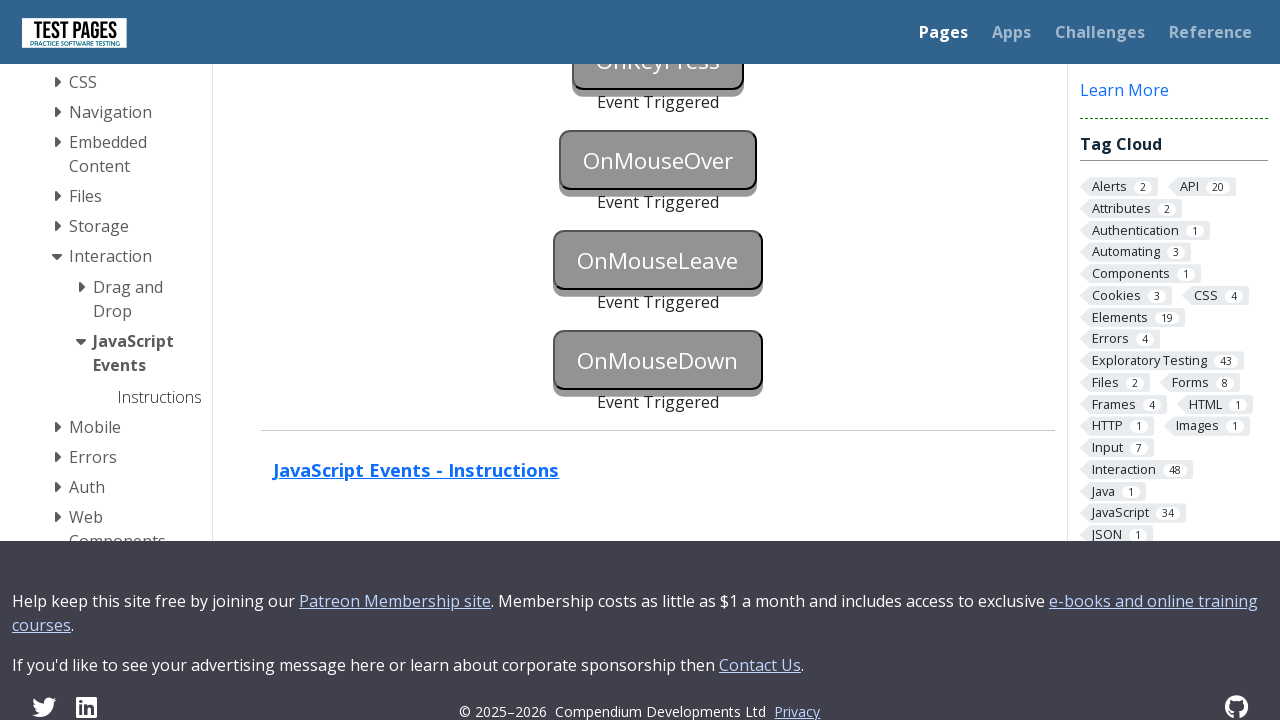

Clicked onmousedown button second time to trigger mousedown event at (658, 360) on #onmousedown
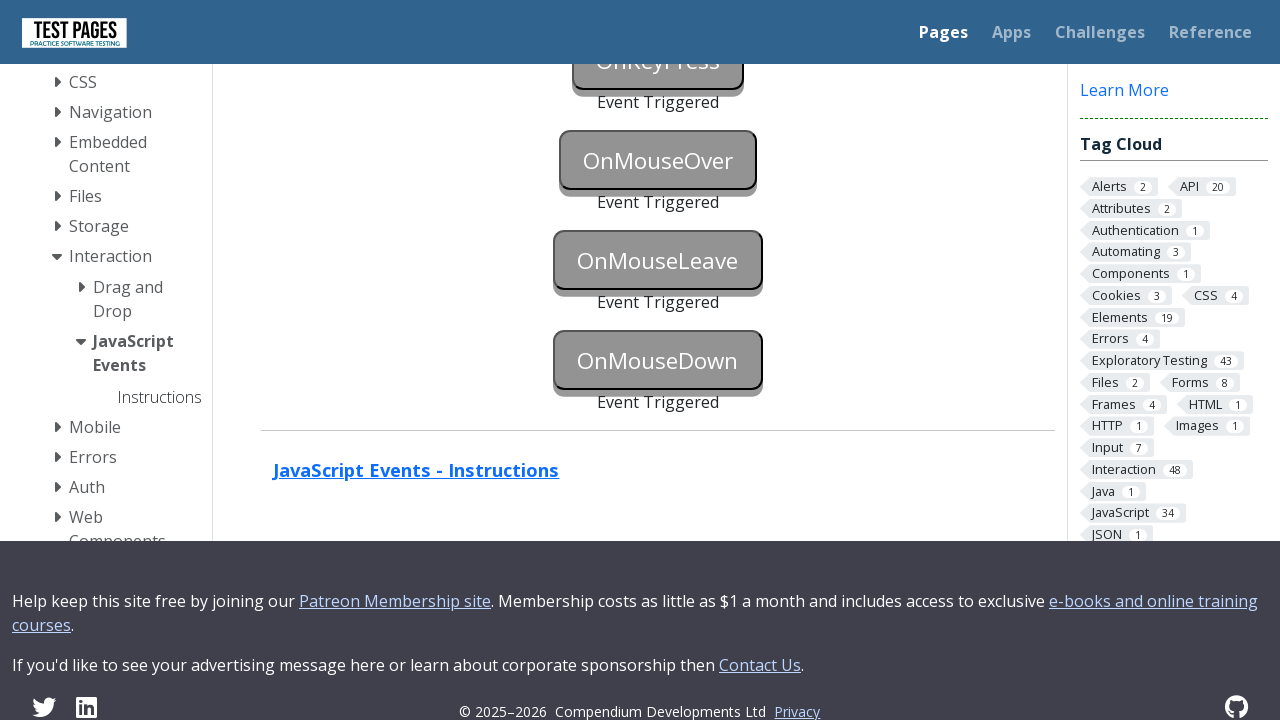

Waited for event triggered messages to appear
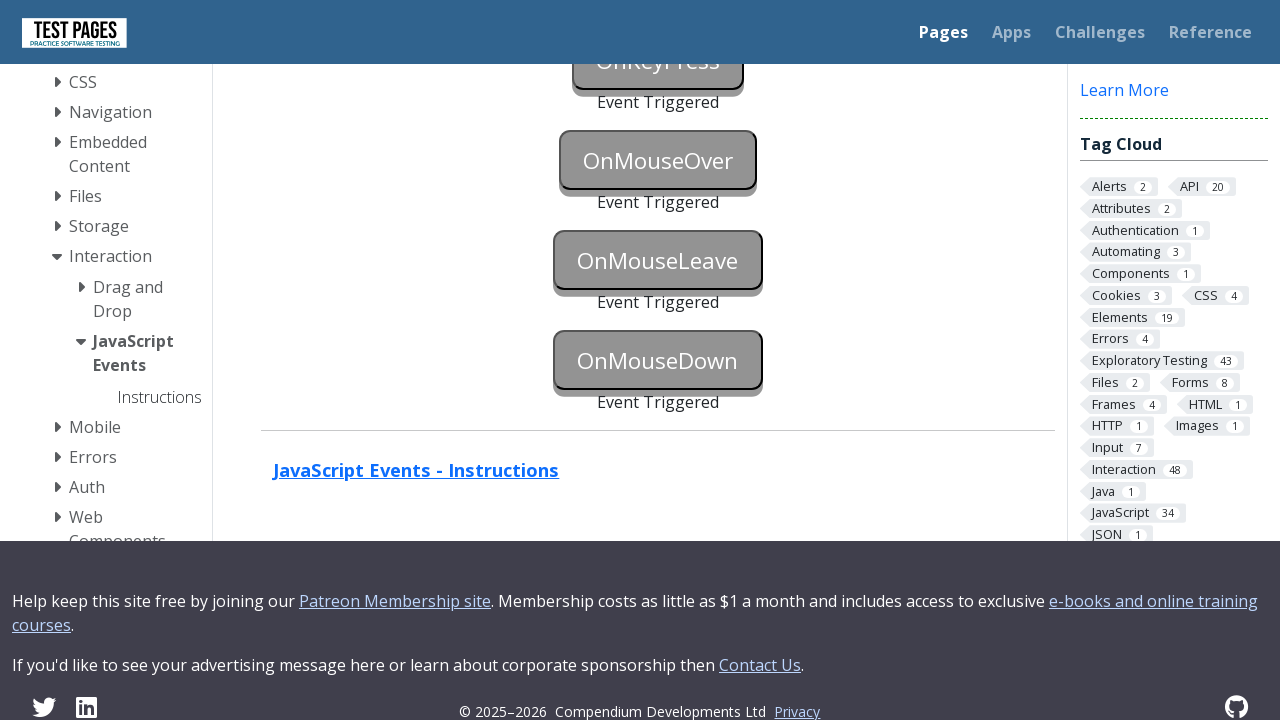

Counted 11 'Event Triggered' messages on page
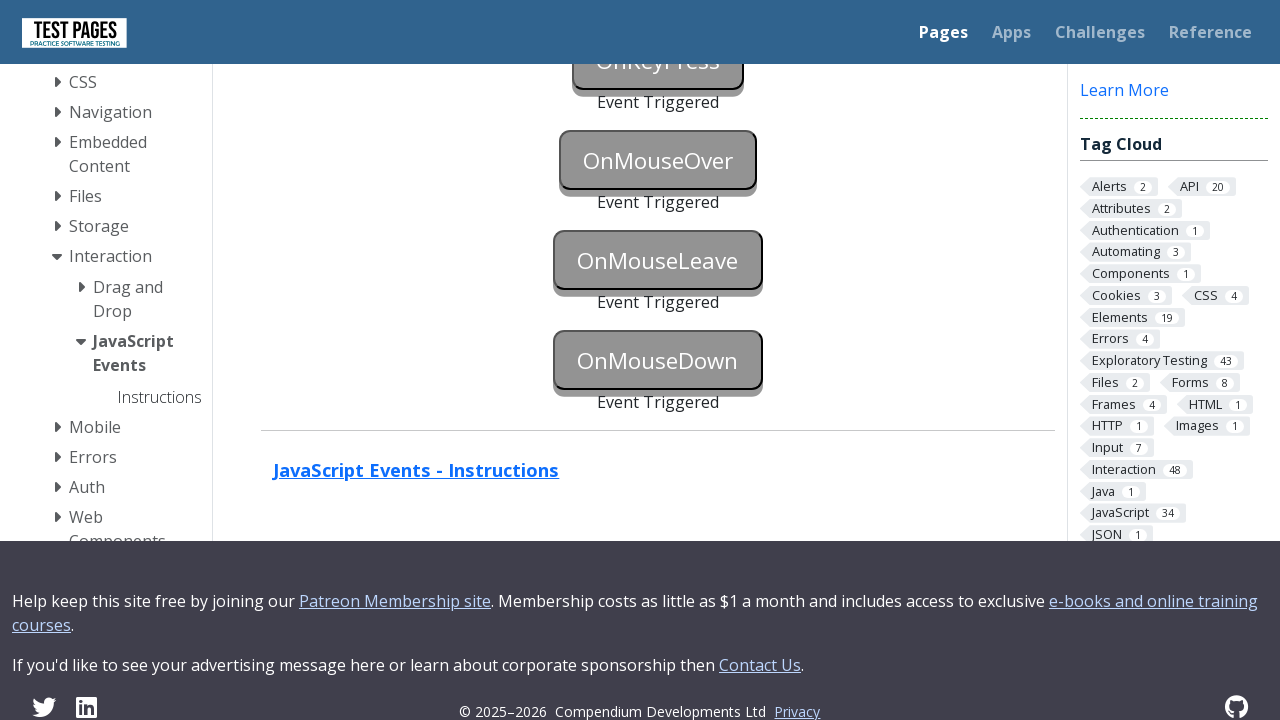

Verified all 11 JavaScript events were successfully triggered
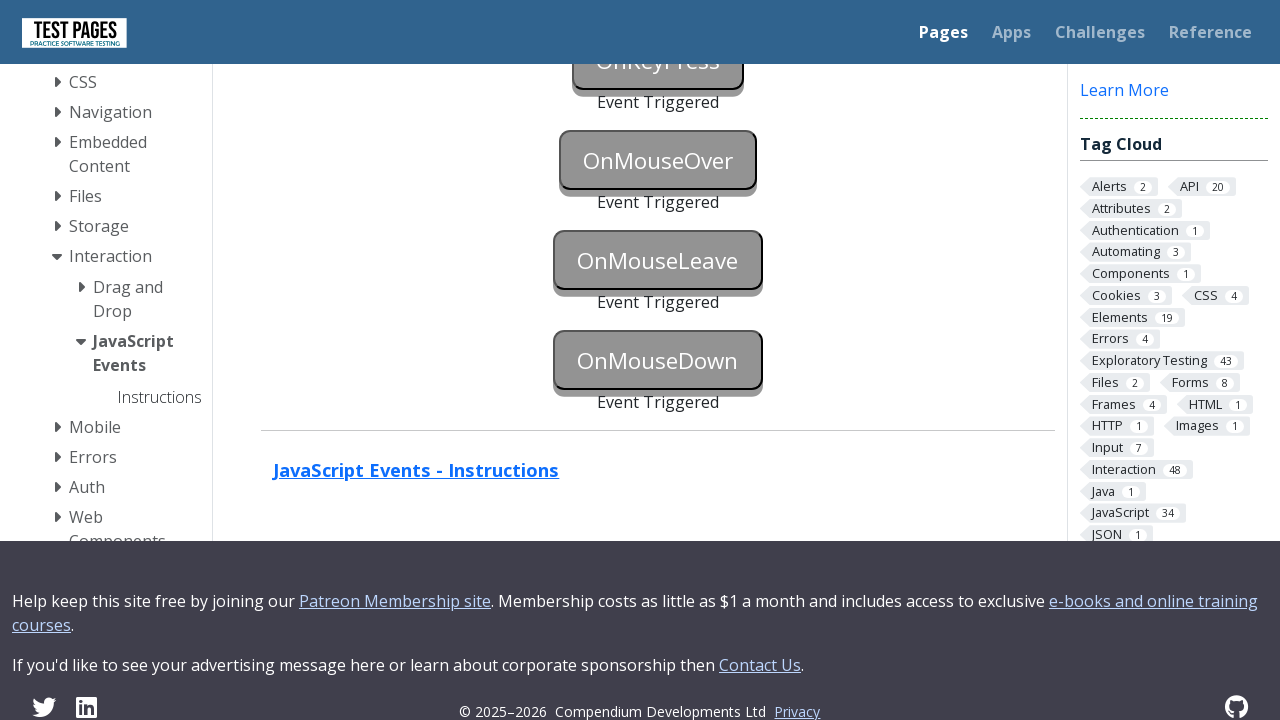

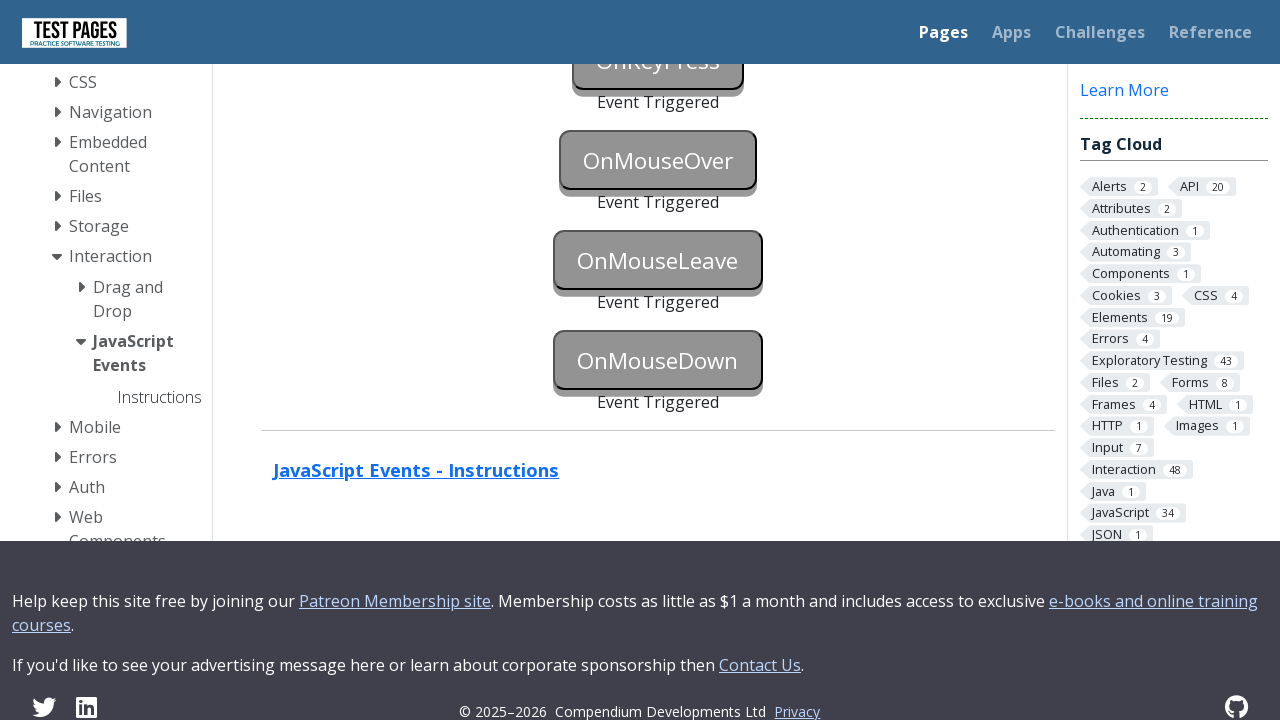